Tests that the last name field does not accept special characters

Starting URL: http://adjiva.com/qa-test/

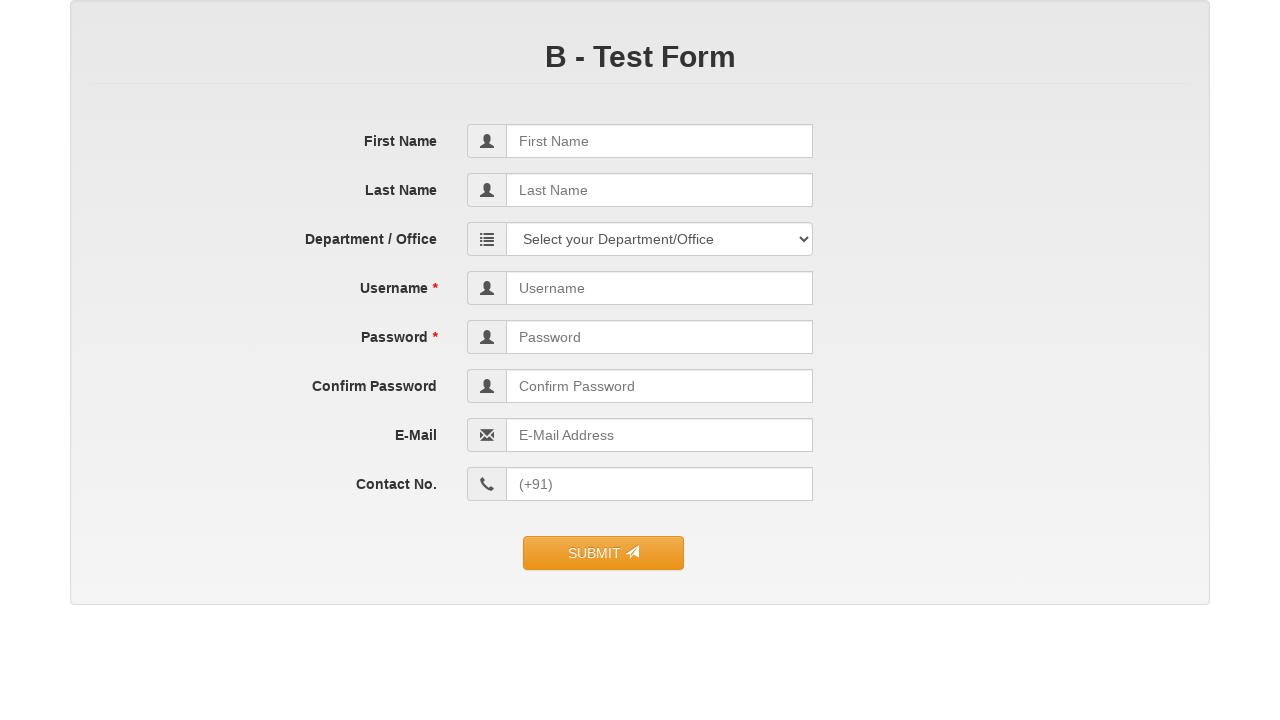

Navigated to QA test page
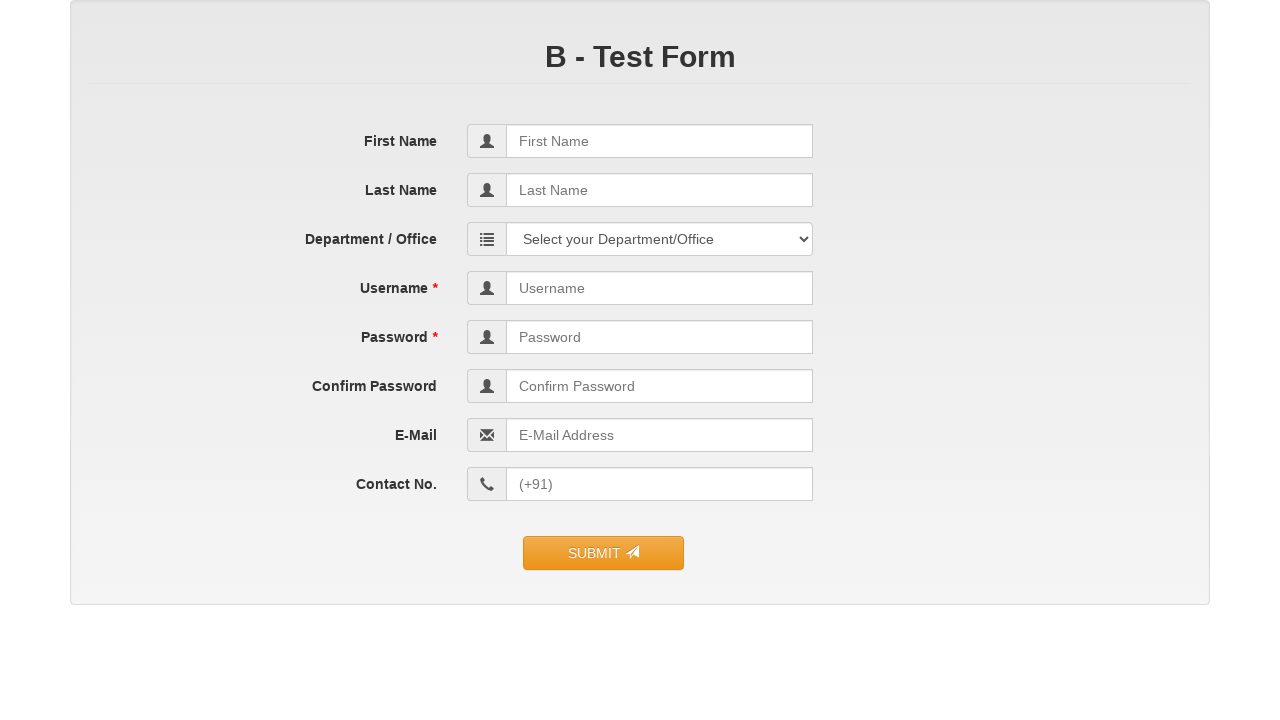

Filled last name field with special characters '&&&&@@@@@@***' on //*[@id="contact_form"]/fieldset/div[2]/div/div/input
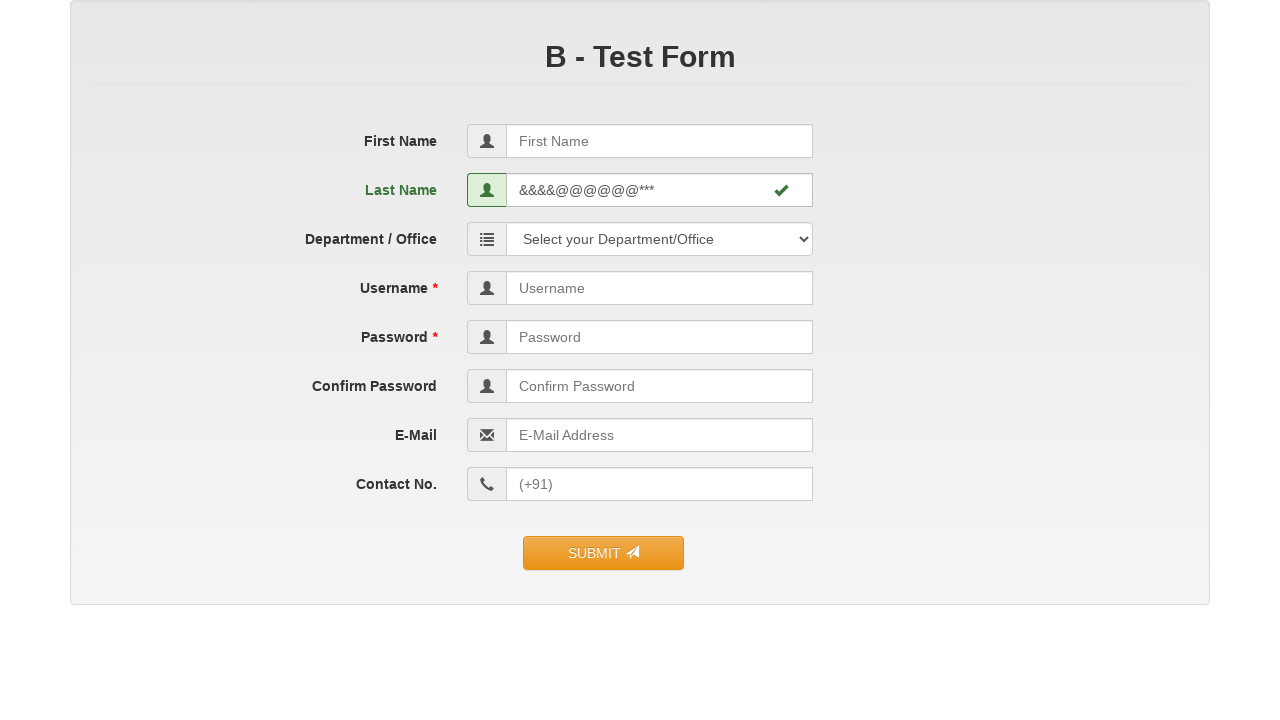

Clicked submit button to trigger validation at (640, 543) on //*[@id="contact_form"]/fieldset/div[10]/div
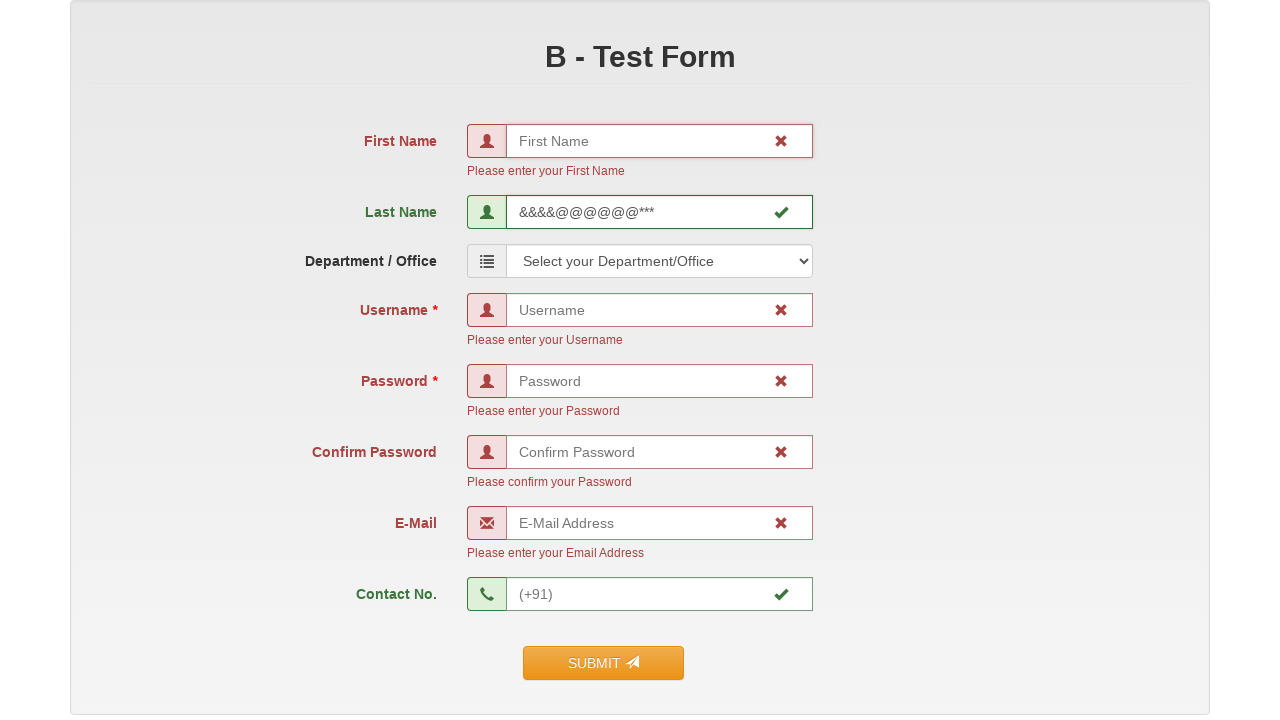

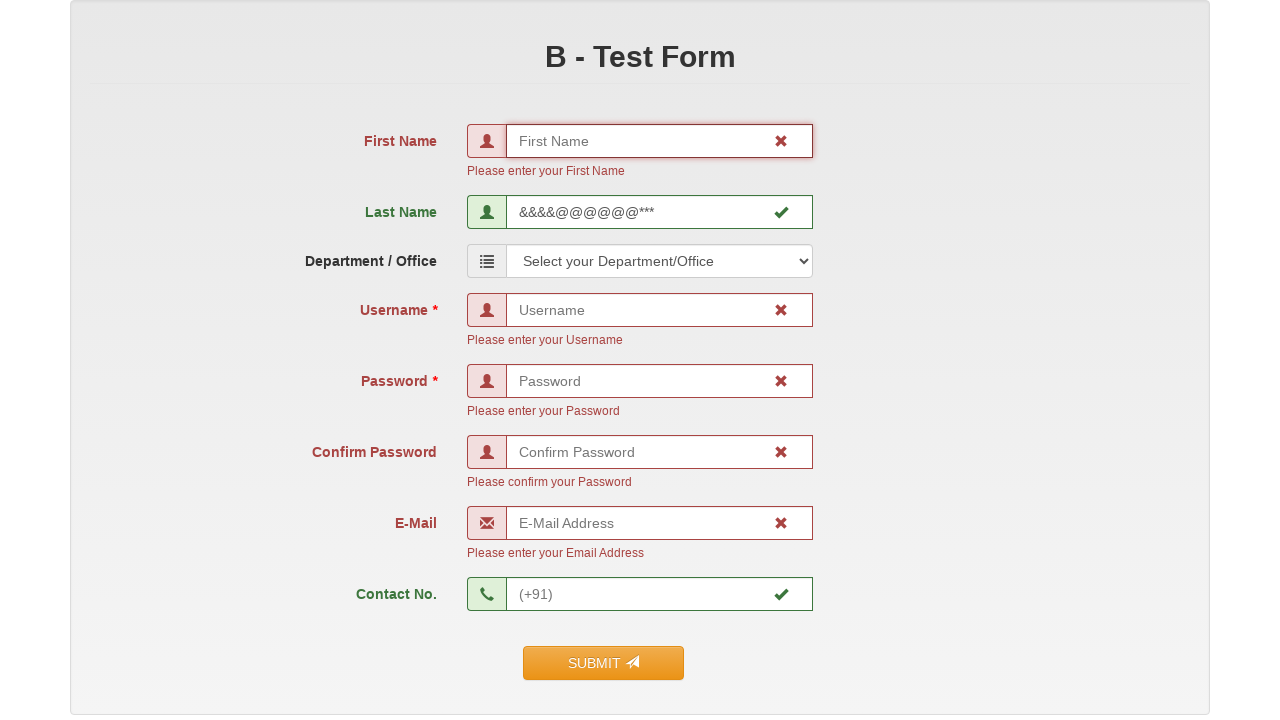